Tests that the browser back button works correctly with filter navigation

Starting URL: https://demo.playwright.dev/todomvc

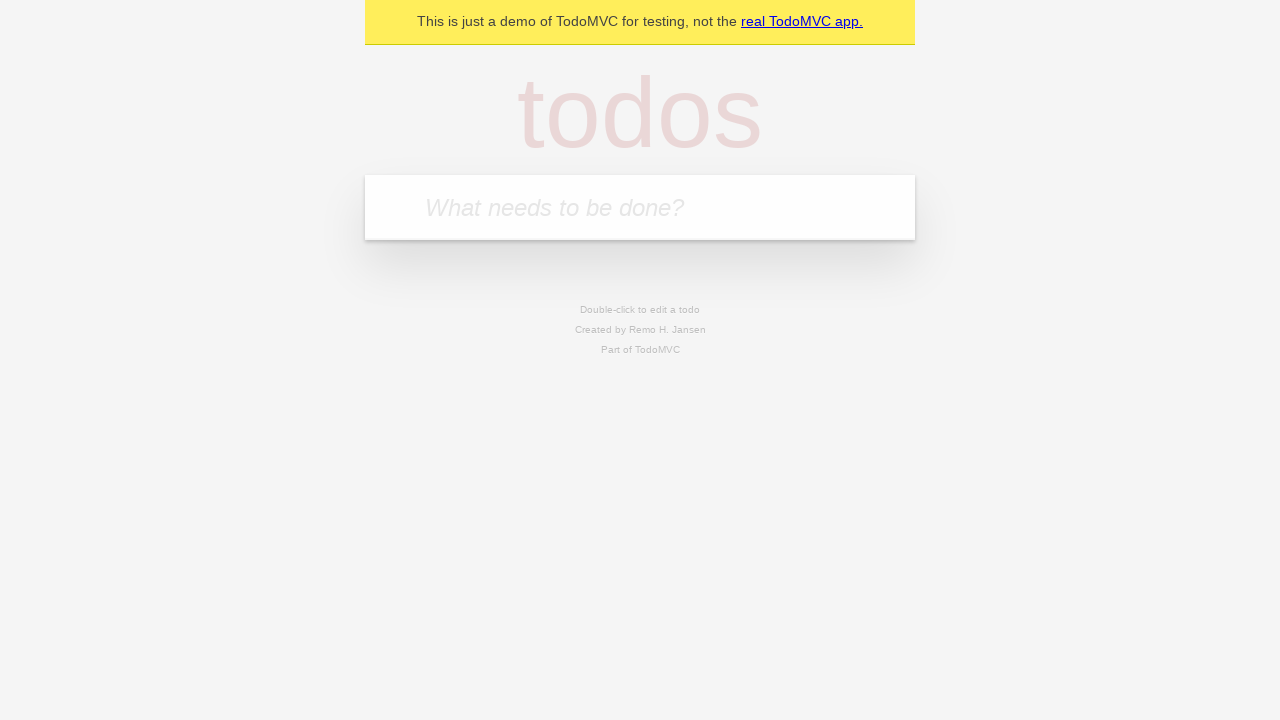

Filled new todo input with 'buy some cheese' on .new-todo
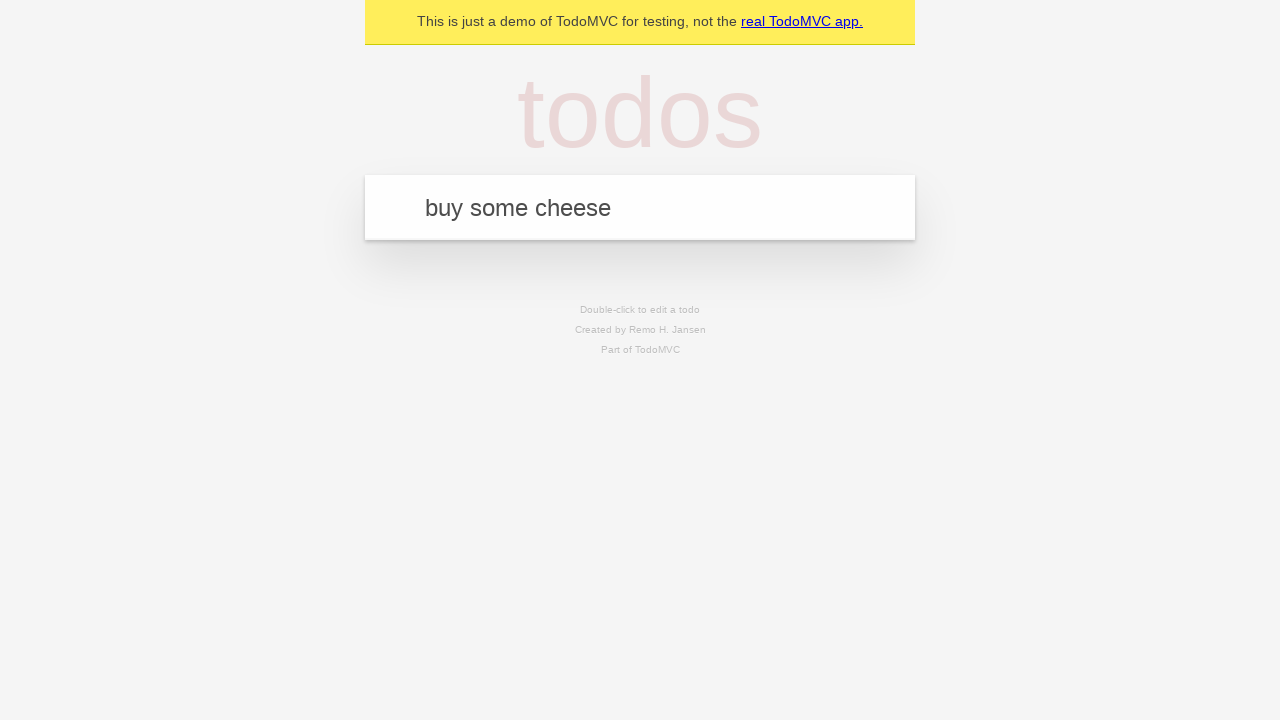

Pressed Enter to create first todo on .new-todo
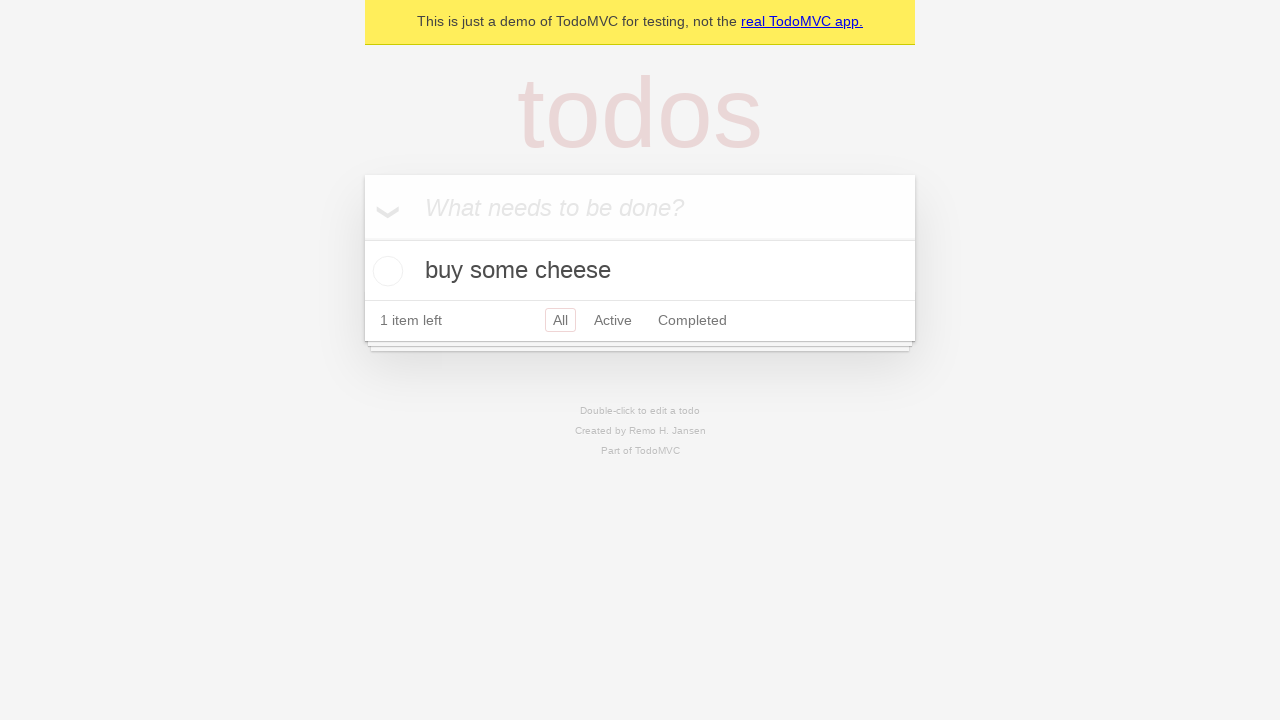

Filled new todo input with 'feed the cat' on .new-todo
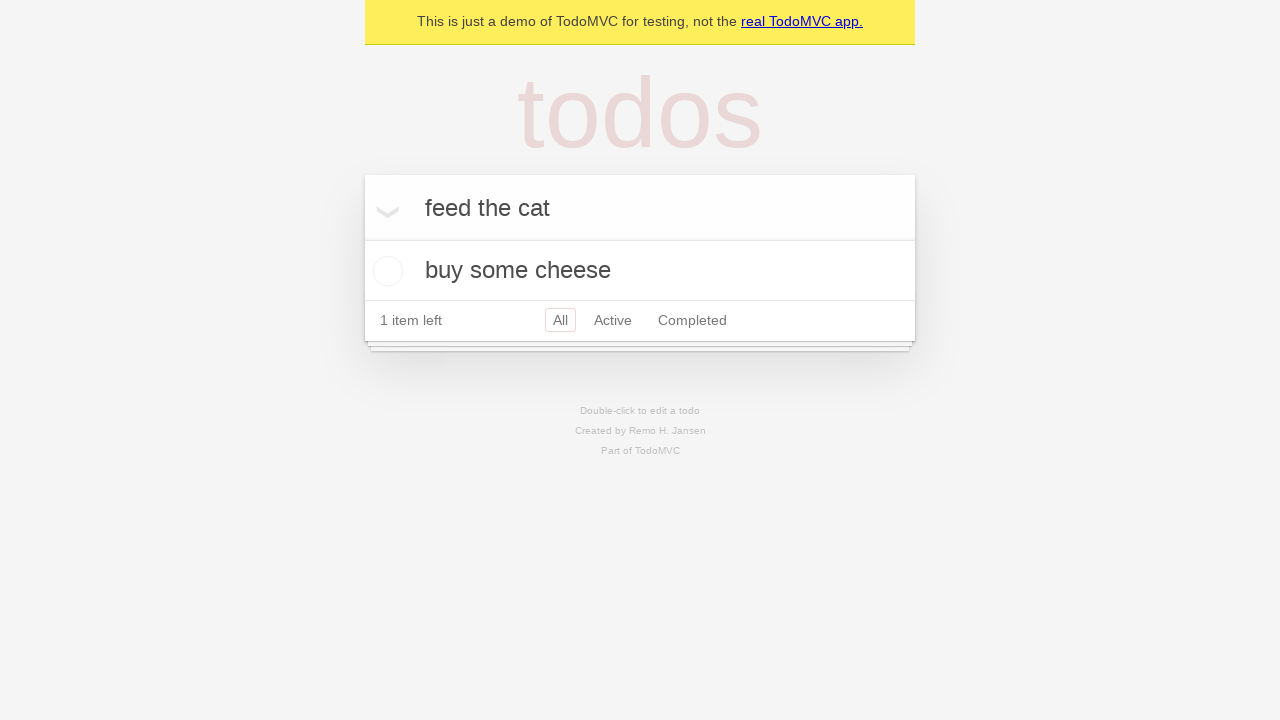

Pressed Enter to create second todo on .new-todo
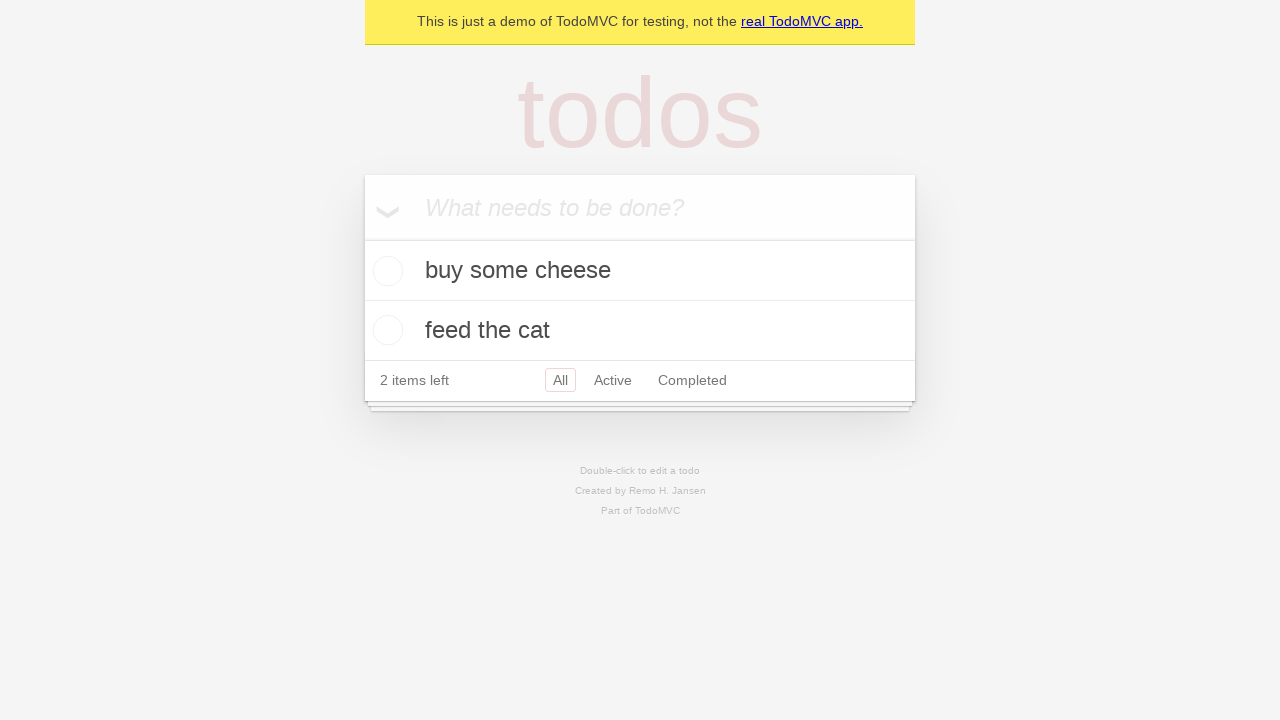

Filled new todo input with 'book a doctors appointment' on .new-todo
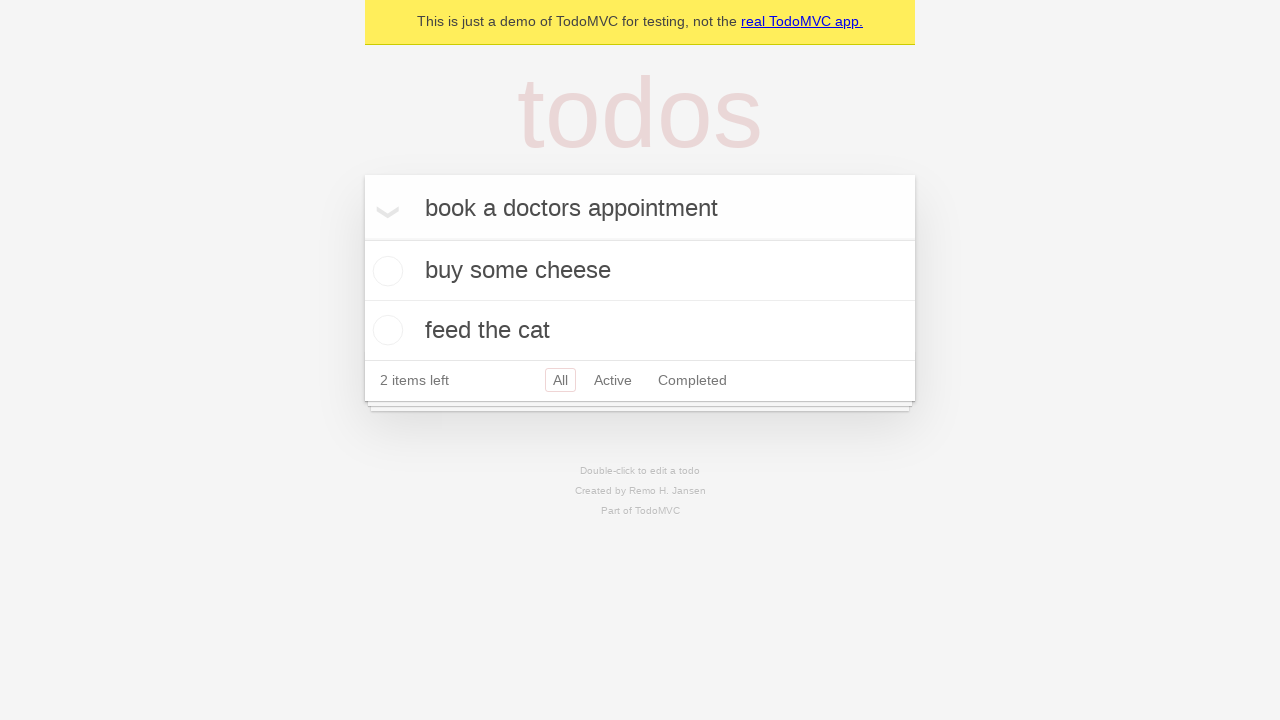

Pressed Enter to create third todo on .new-todo
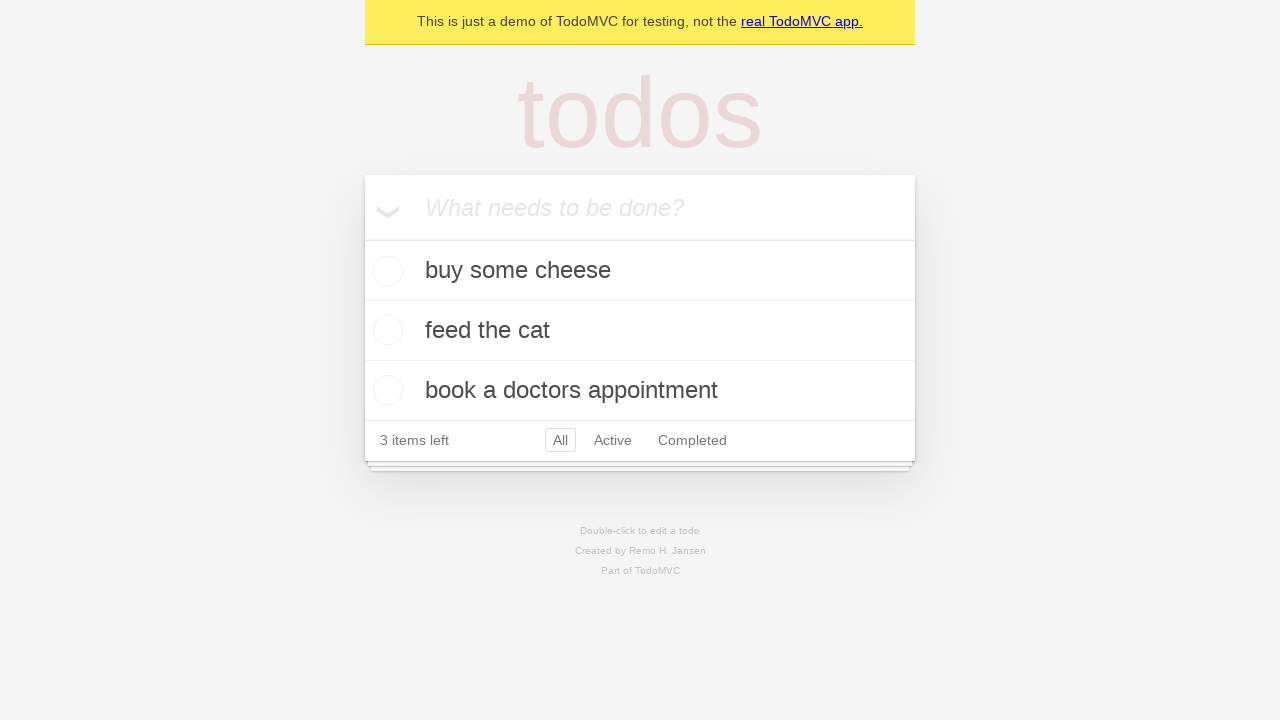

Checked the second todo item checkbox at (385, 330) on [data-testid="todo-item"]:nth-child(2) input[type="checkbox"]
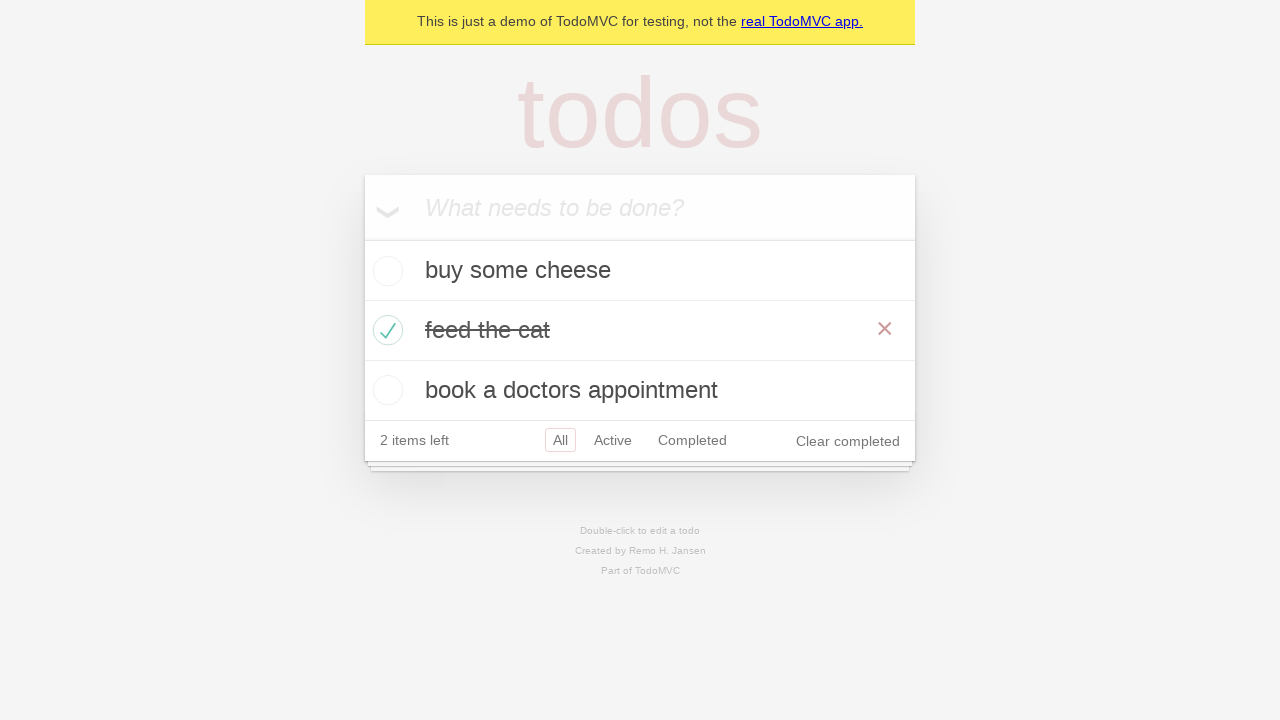

Clicked All filter at (382, 206) on text=All
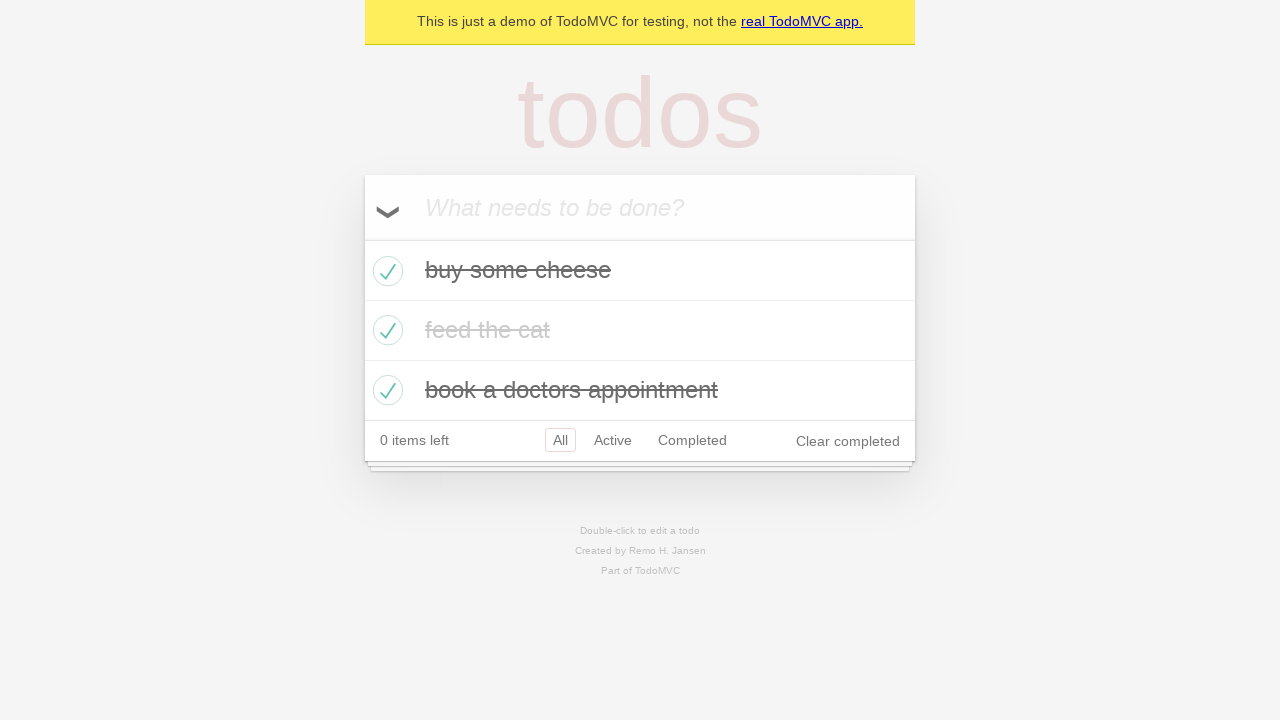

Clicked Active filter at (613, 440) on text=Active
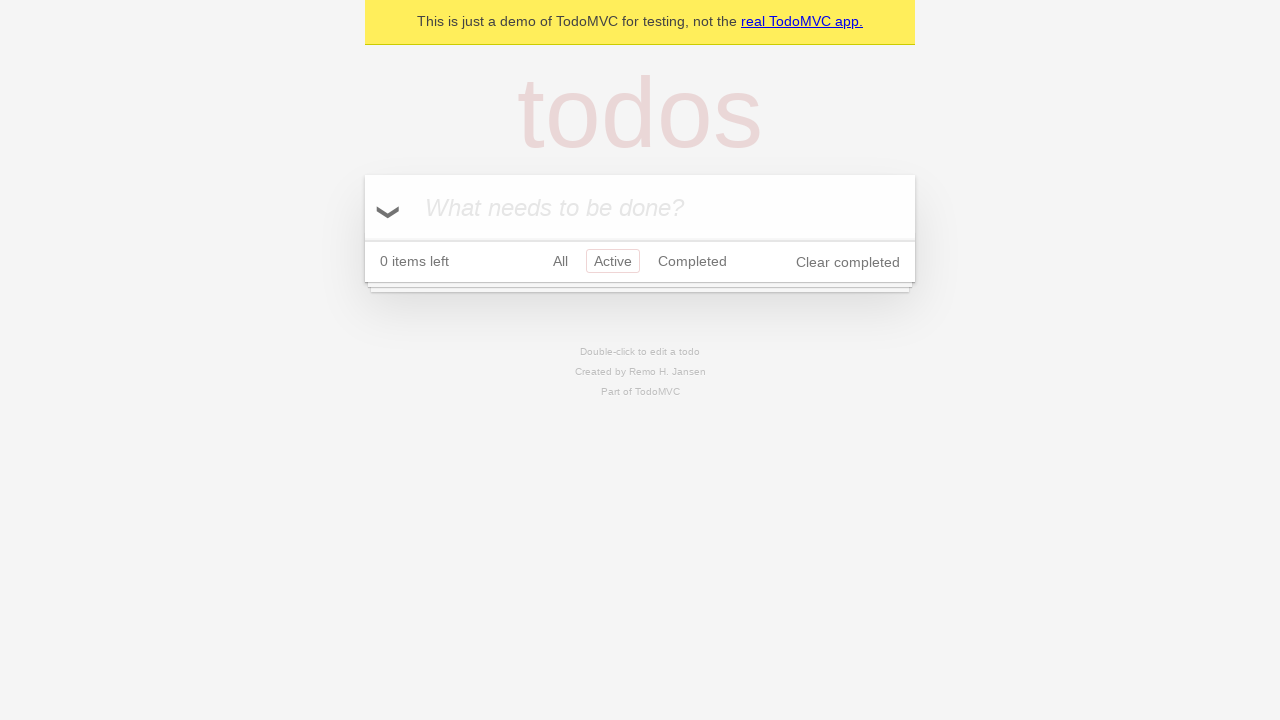

Clicked Completed filter at (692, 261) on text=Completed
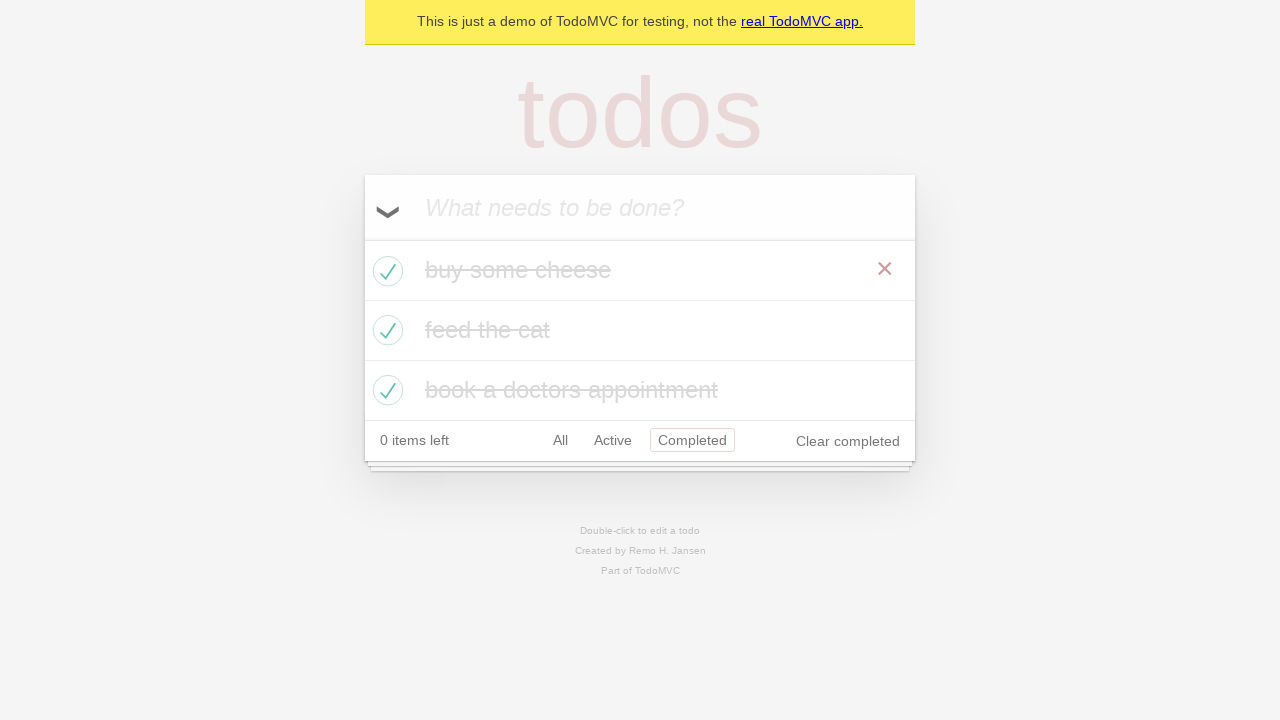

Navigated back using browser back button (from Completed to Active filter)
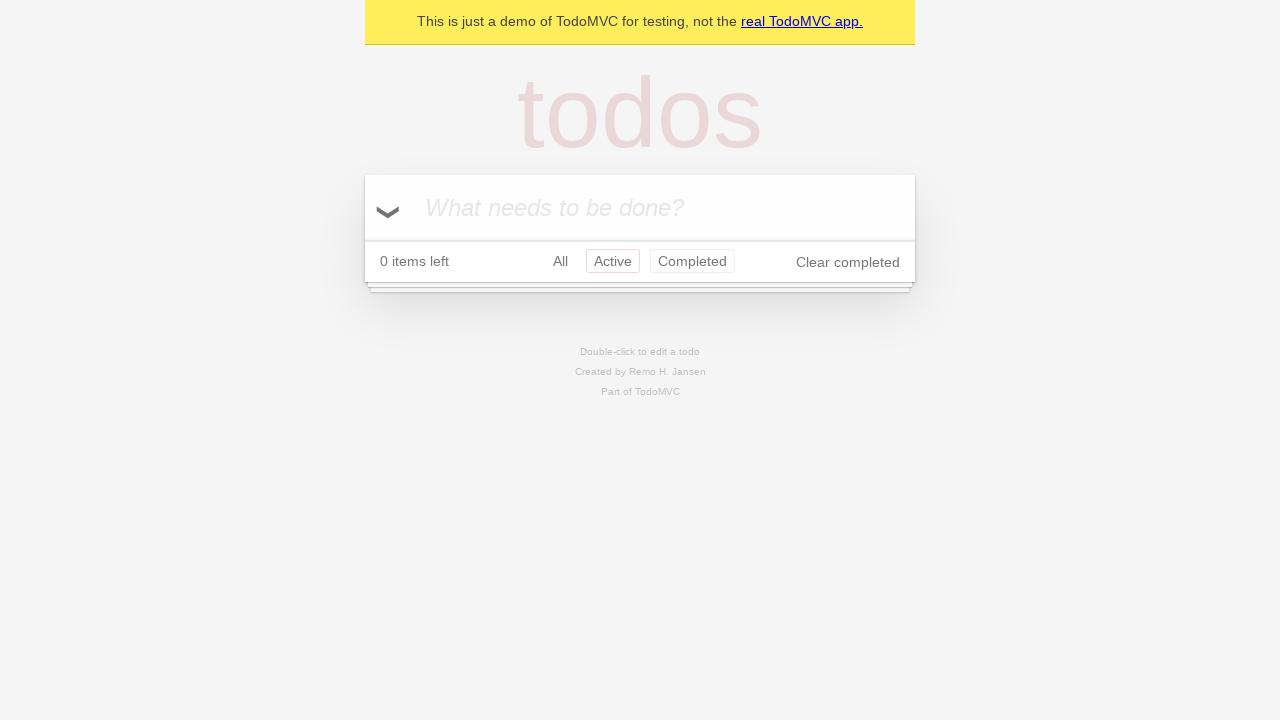

Navigated back using browser back button (from Active to All filter)
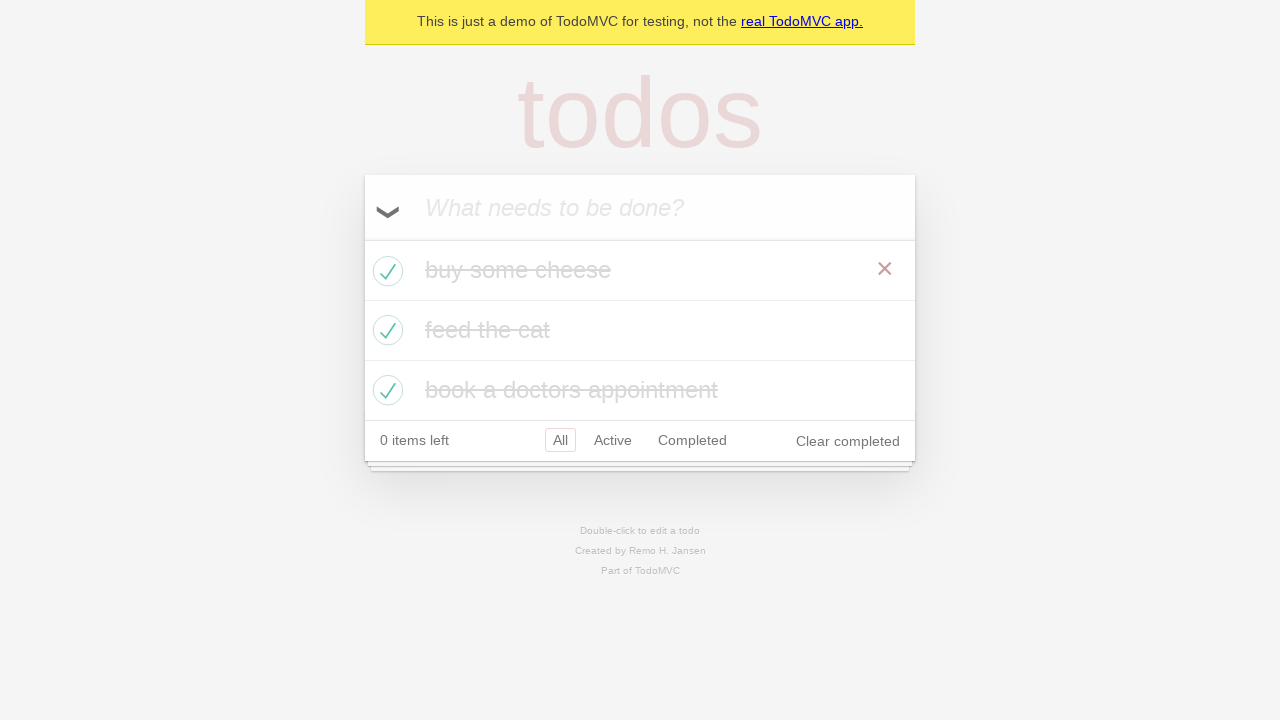

Todo list items loaded after navigating back
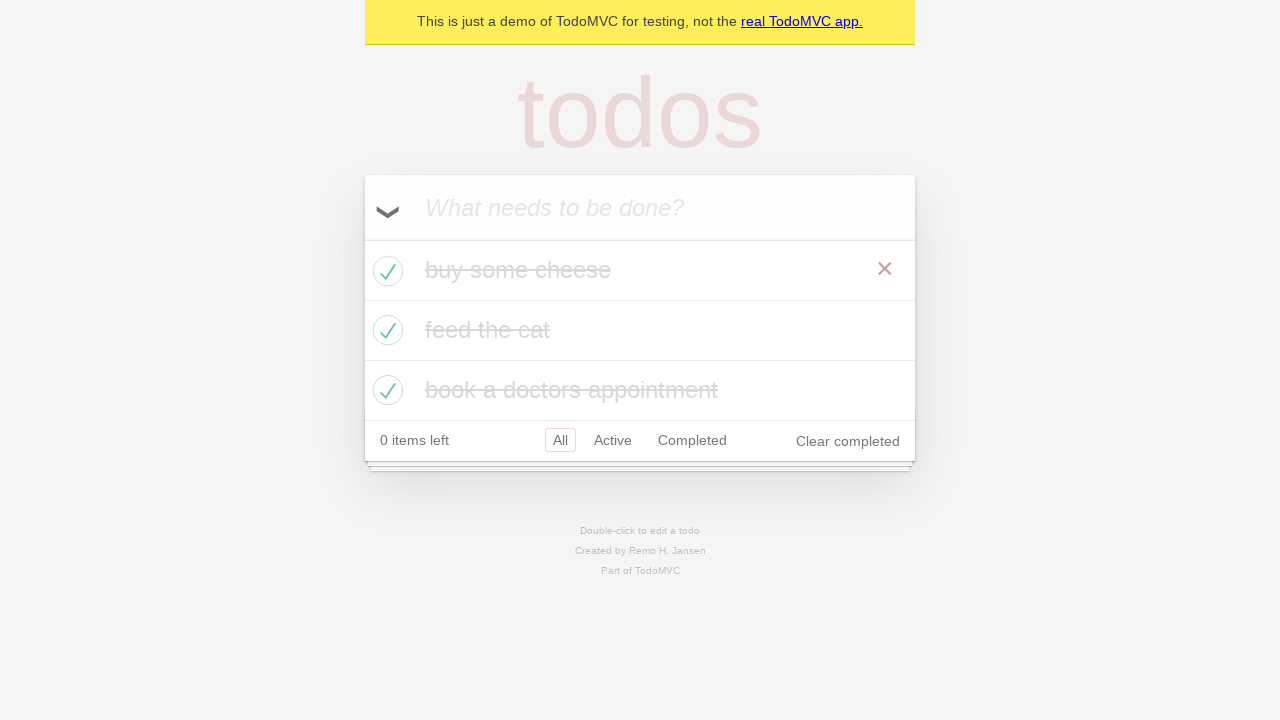

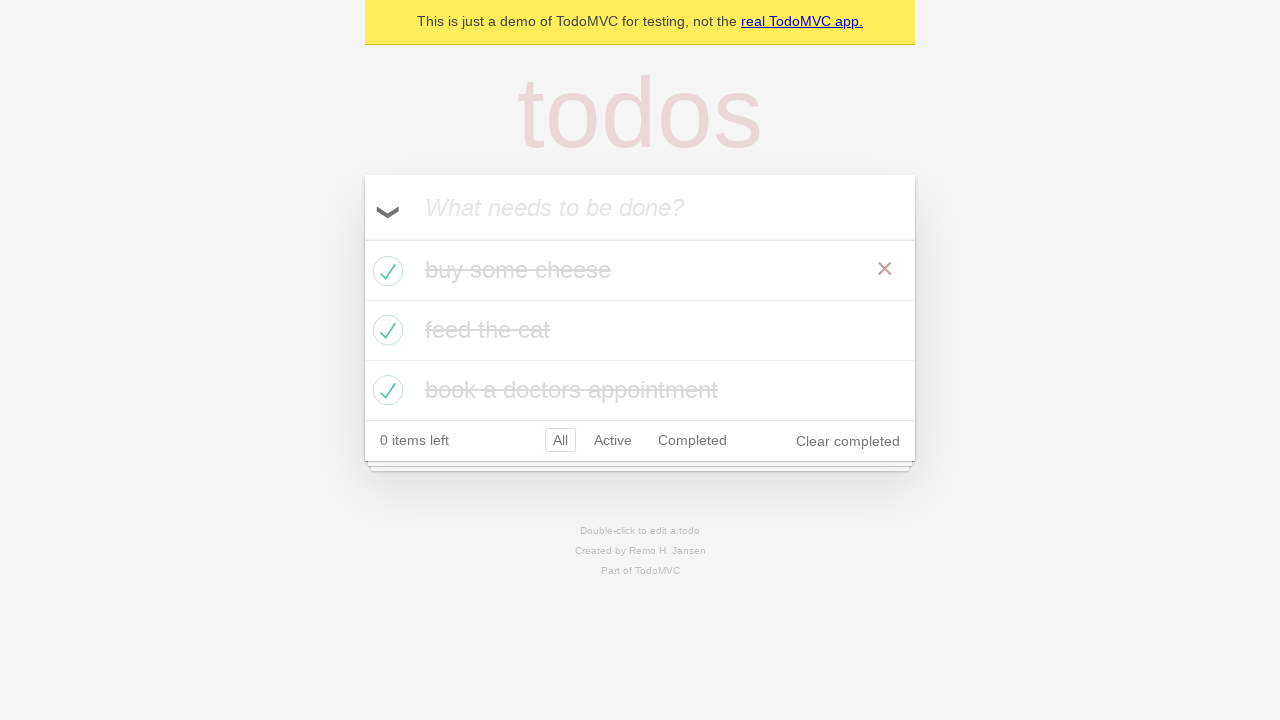